Tests bank manager functionality to open a new account for an existing customer by selecting customer and currency from dropdowns

Starting URL: https://www.globalsqa.com/angularJs-protractor/BankingProject/#/login

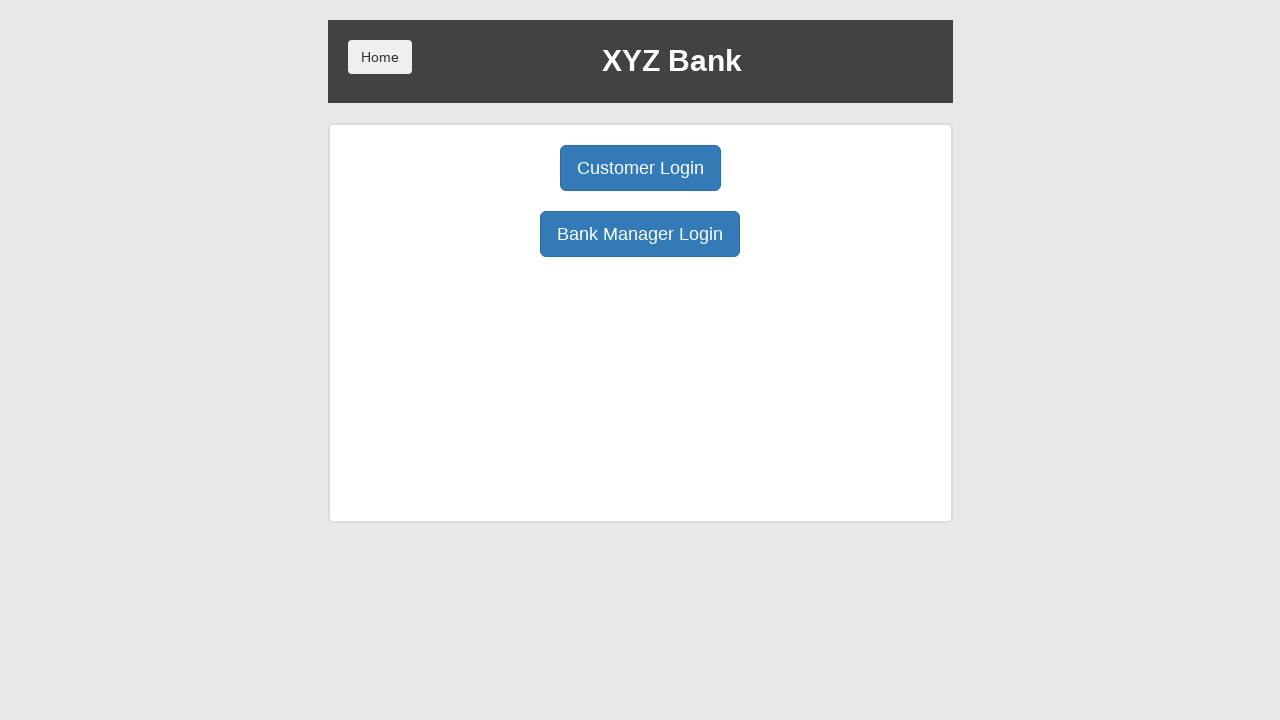

Clicked Bank Manager login button at (640, 234) on button[ng-click="manager()"]
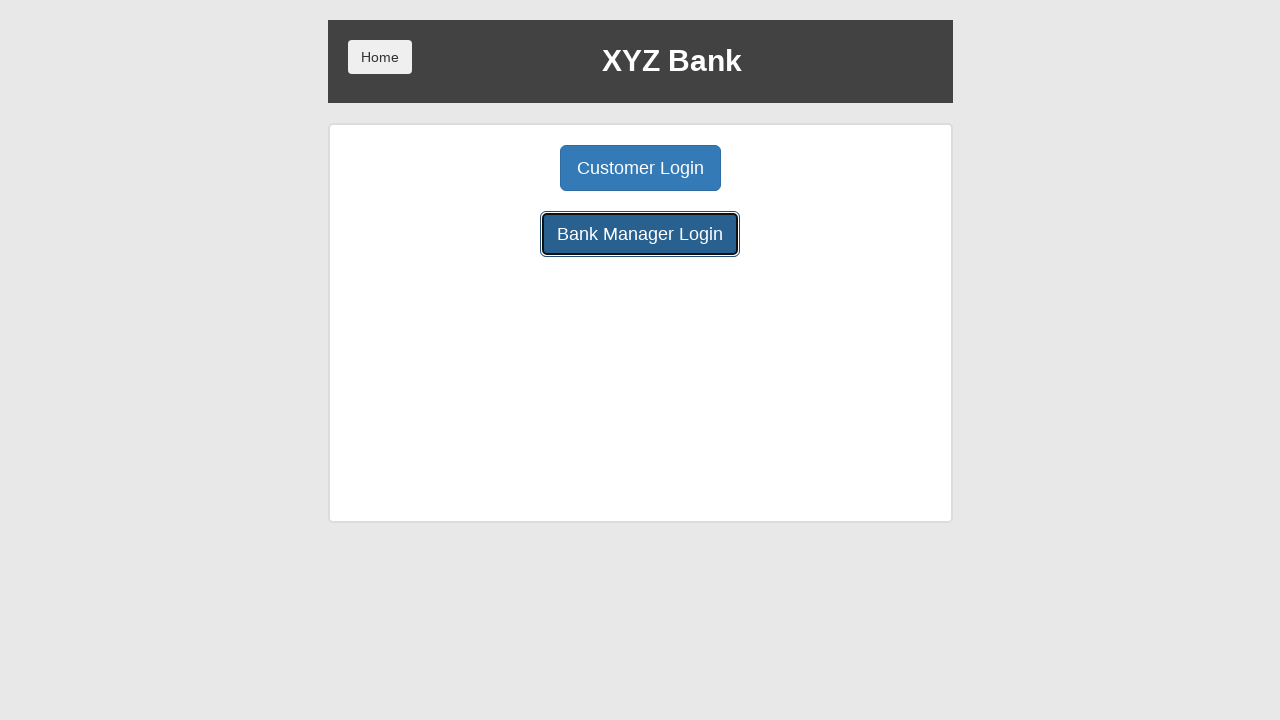

Clicked Open Account button at (654, 168) on button[ng-click="openAccount()"]
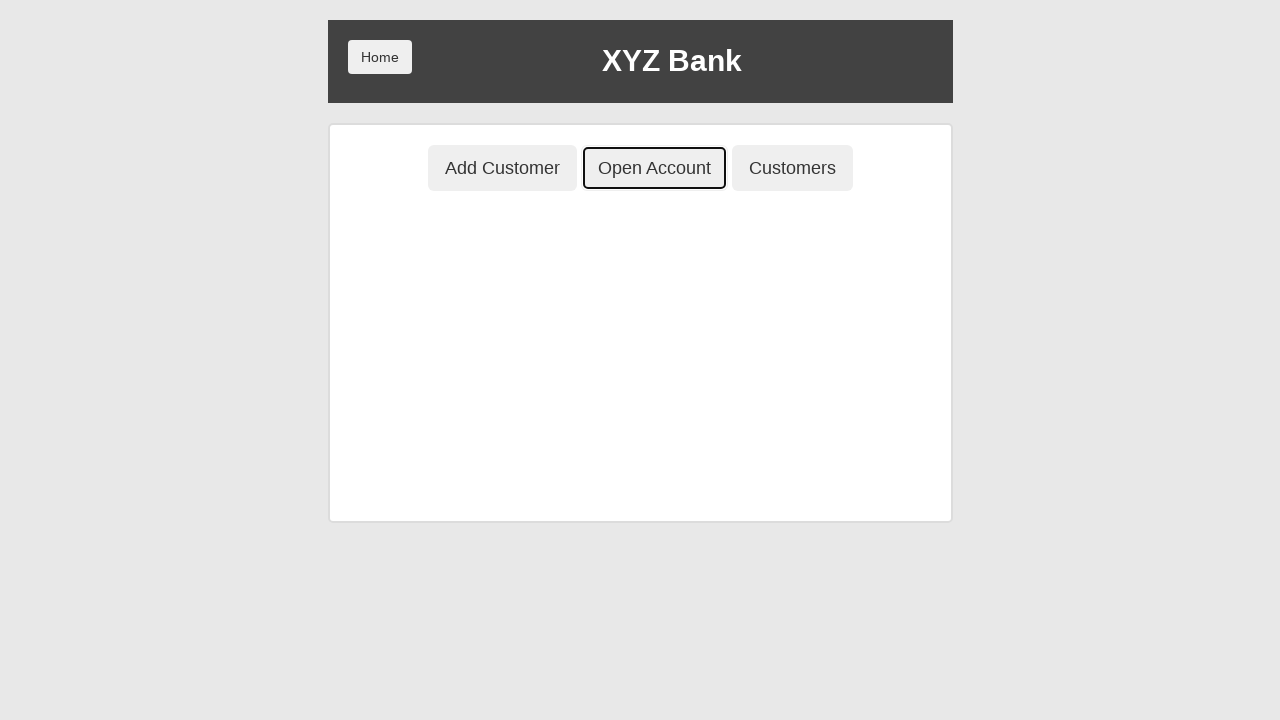

Selected customer 'Harry Potter' from dropdown on select[ng-model="custId"]
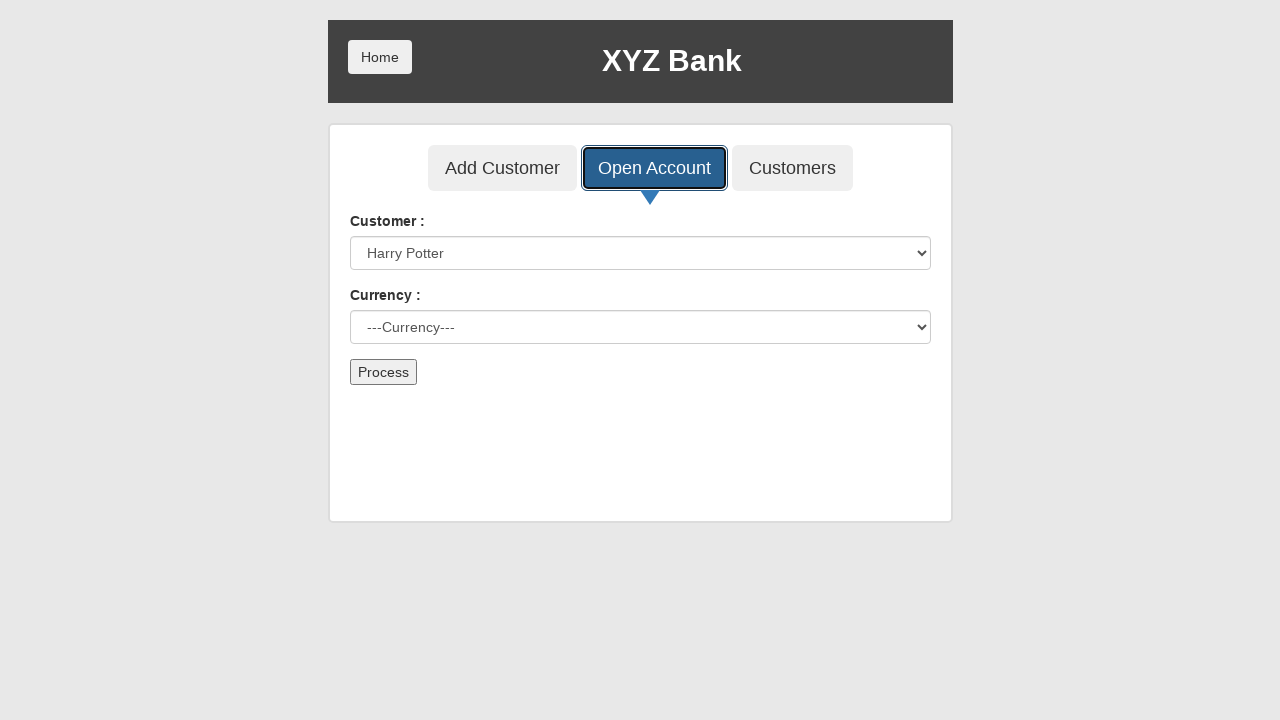

Selected currency 'Dollar' from dropdown on select[ng-model="currency"]
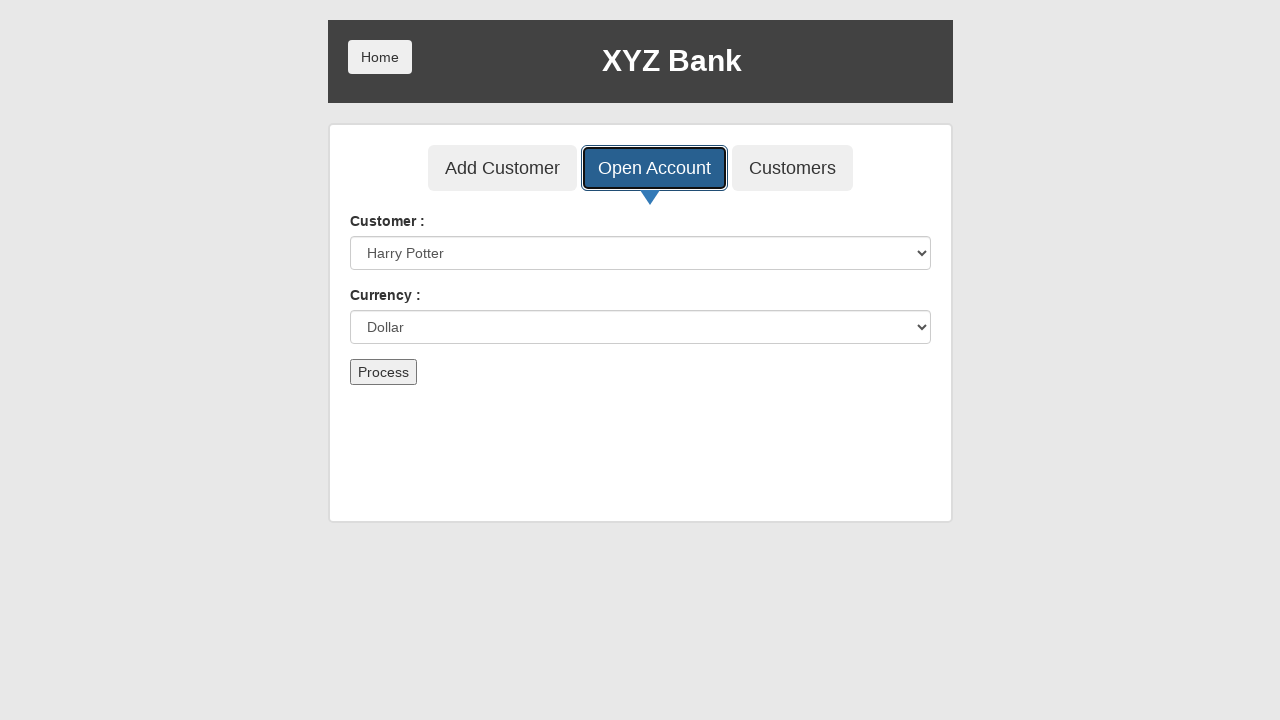

Submitted account creation form at (383, 372) on button[type="submit"]
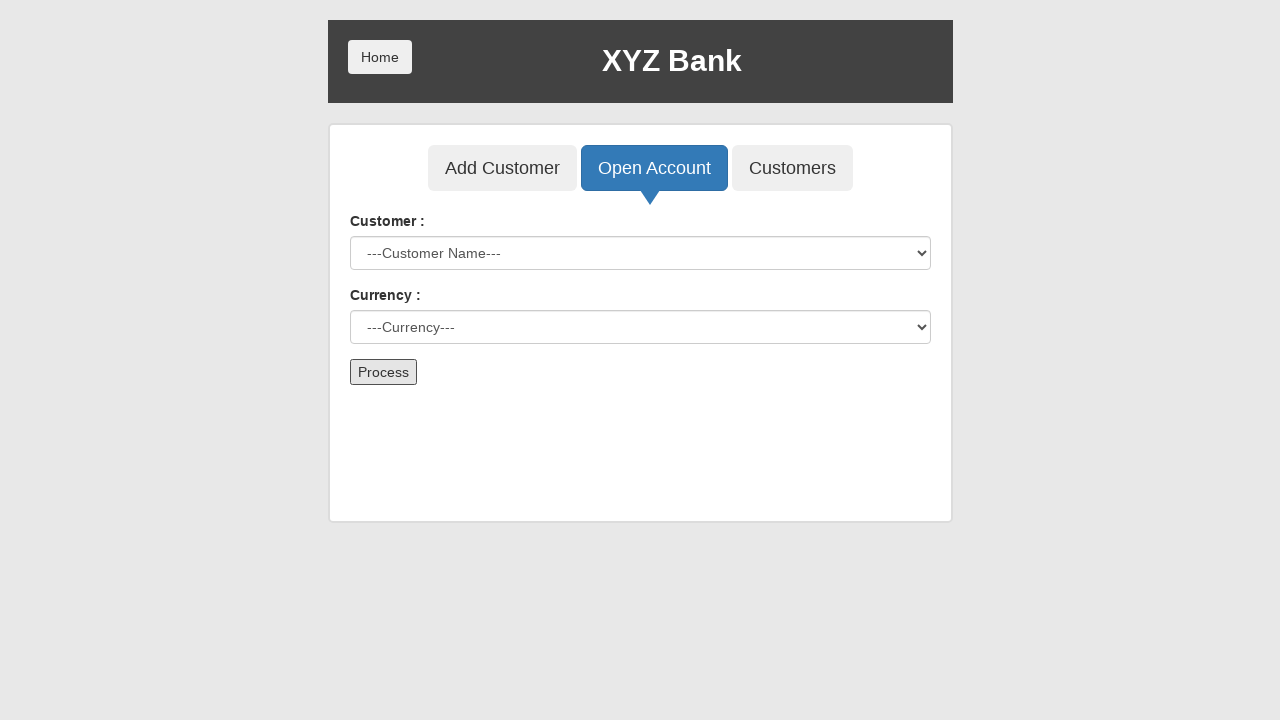

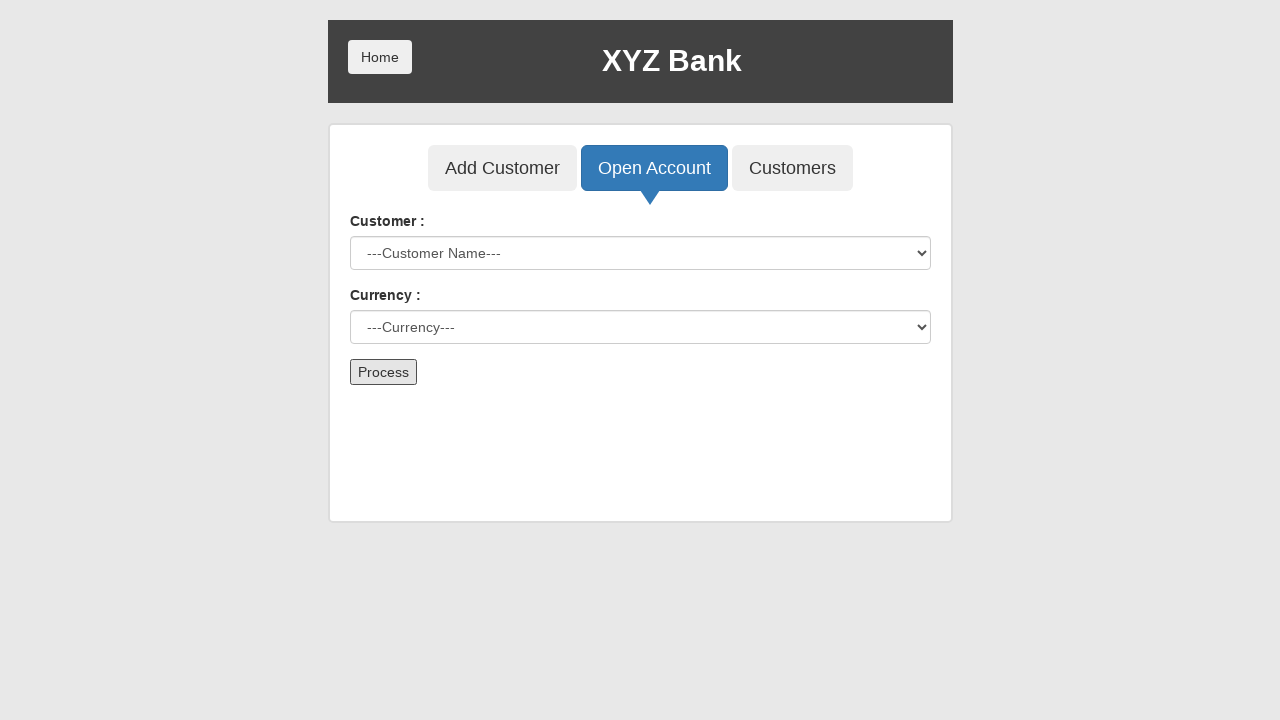